Tests login form validation by submitting with a username but empty password field, then verifying the password required error message

Starting URL: https://www.saucedemo.com/

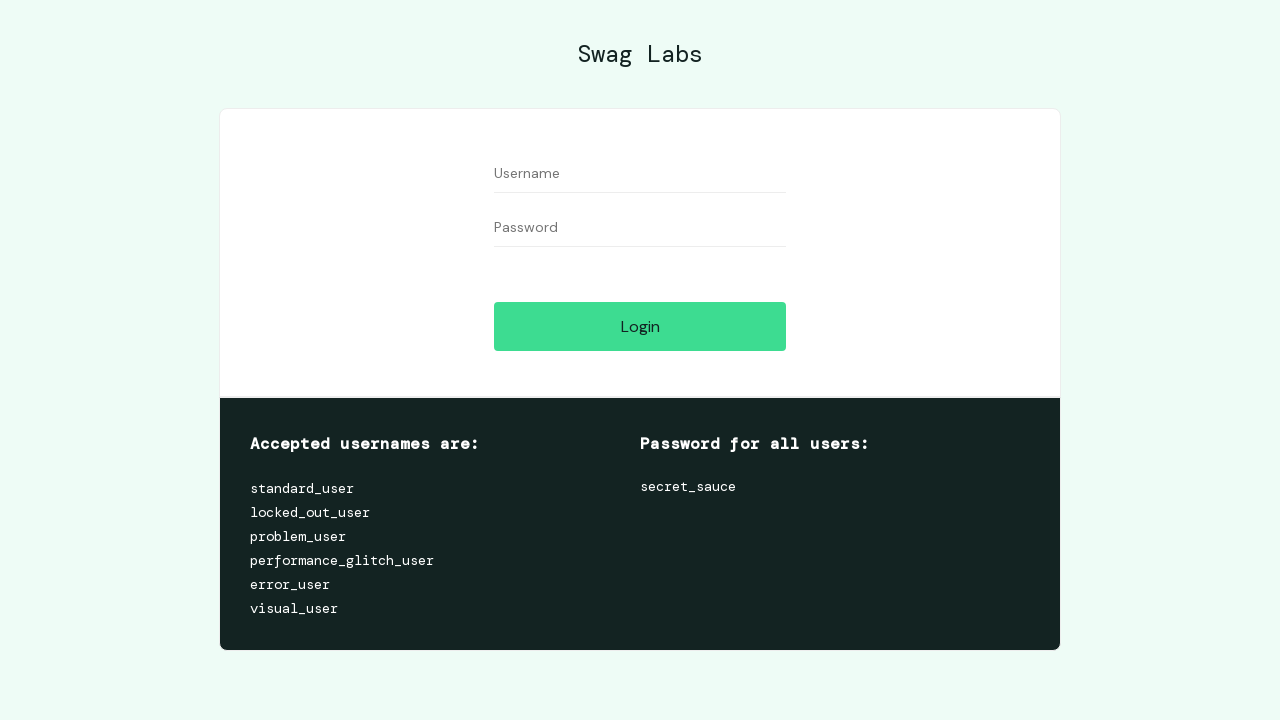

Navigated to Sauce Labs login page
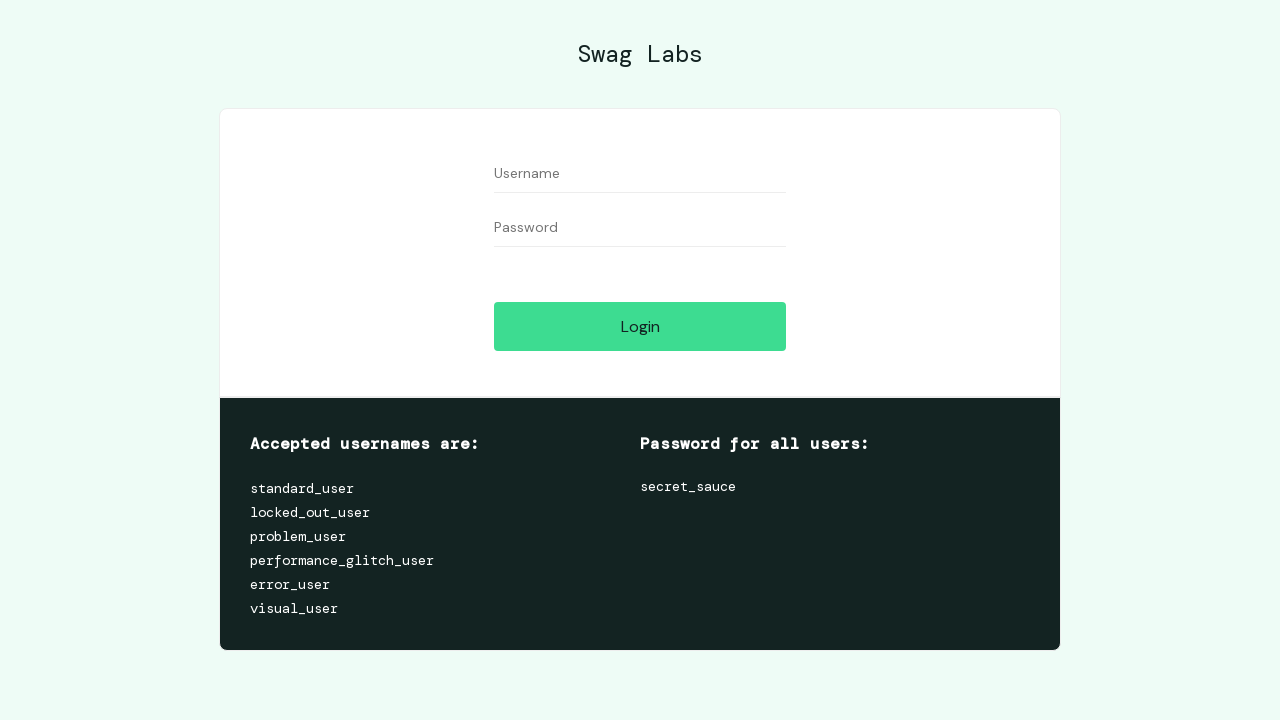

Filled username field with 'standard_user' on #user-name
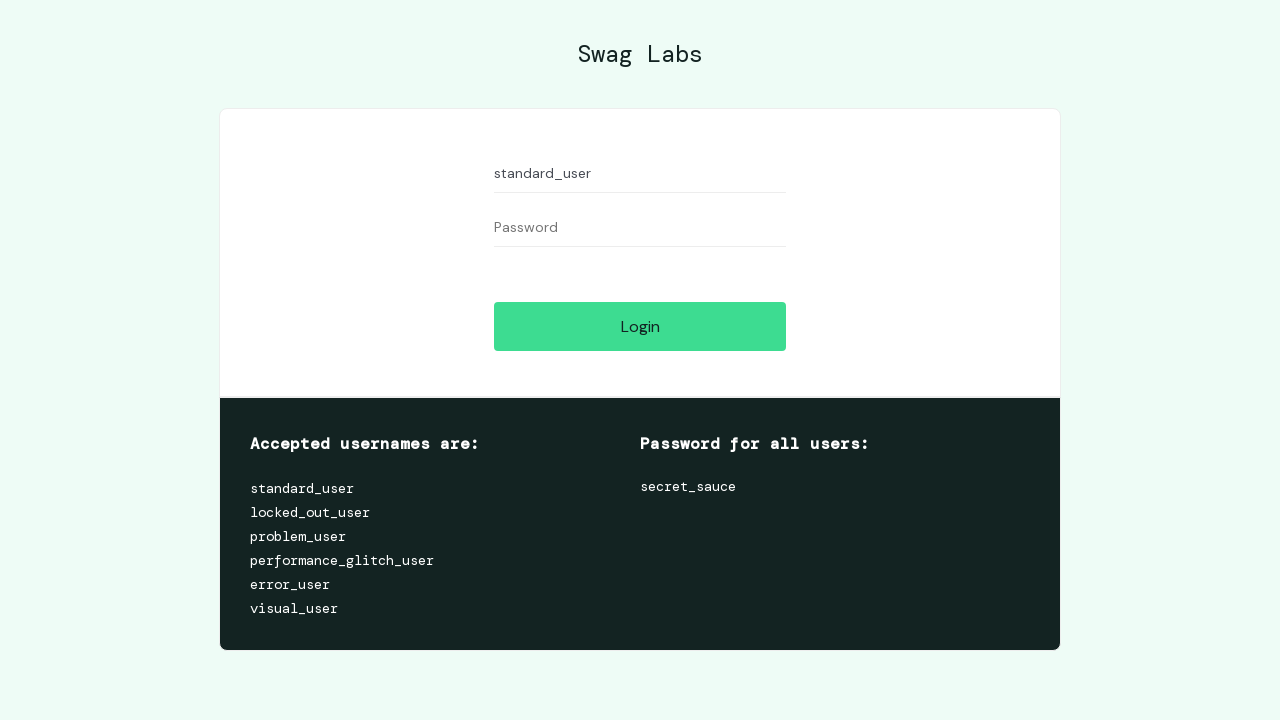

Left password field empty on #password
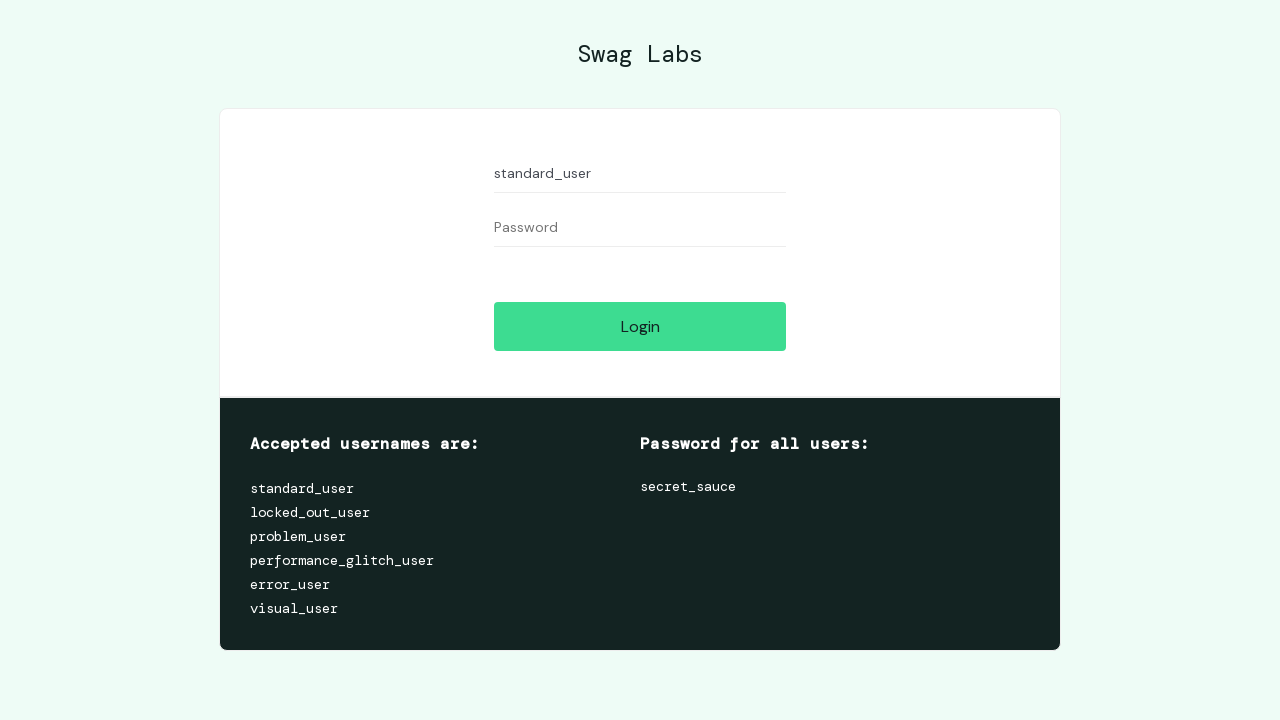

Clicked login button to attempt login at (640, 326) on #login-button
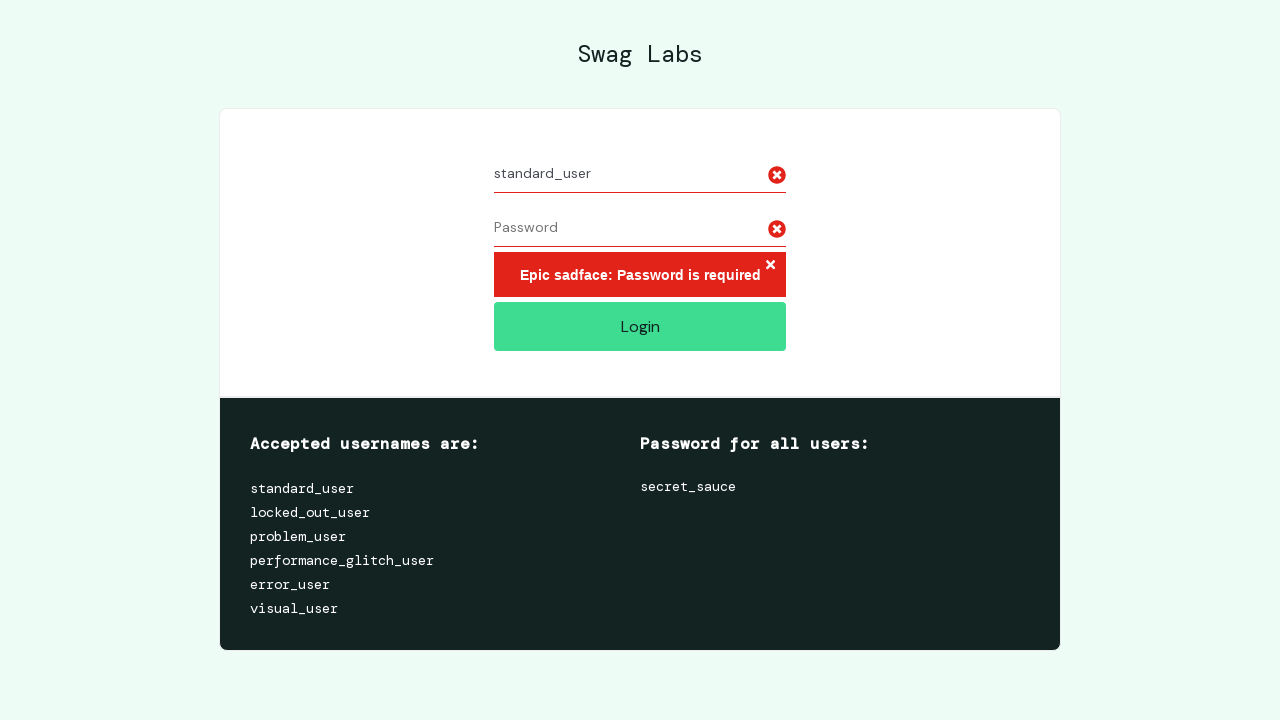

Password required error message displayed
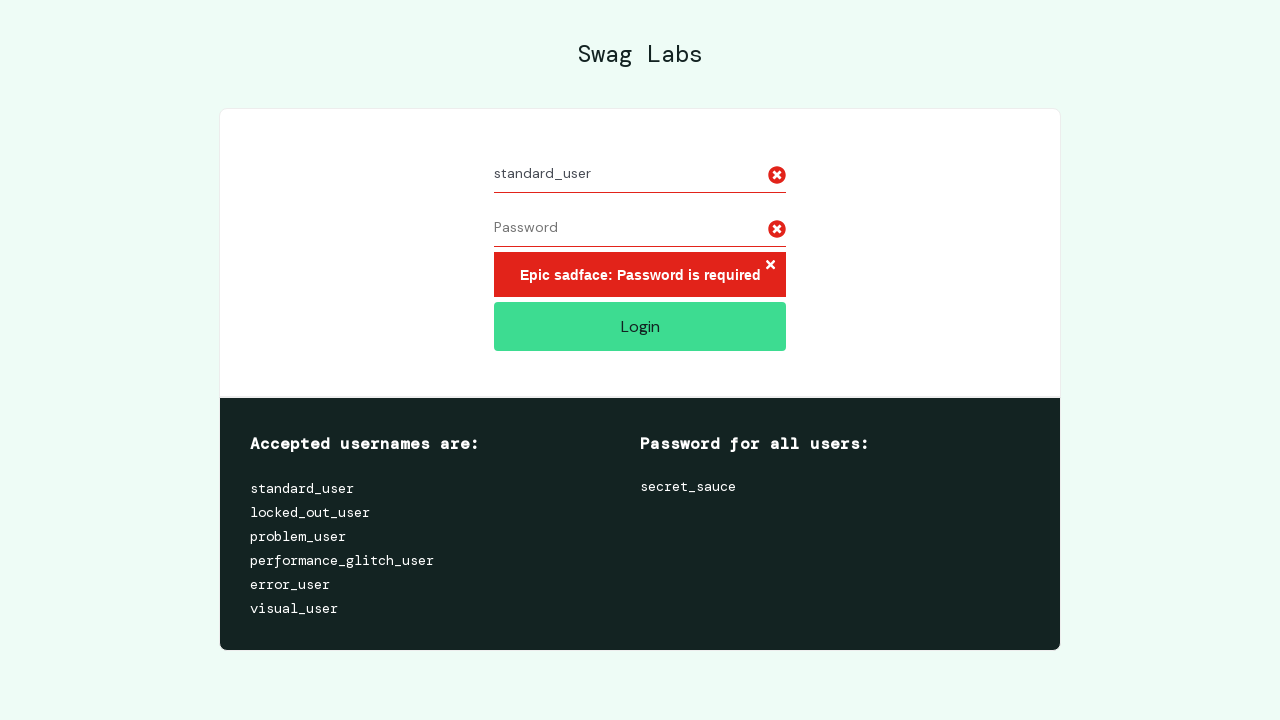

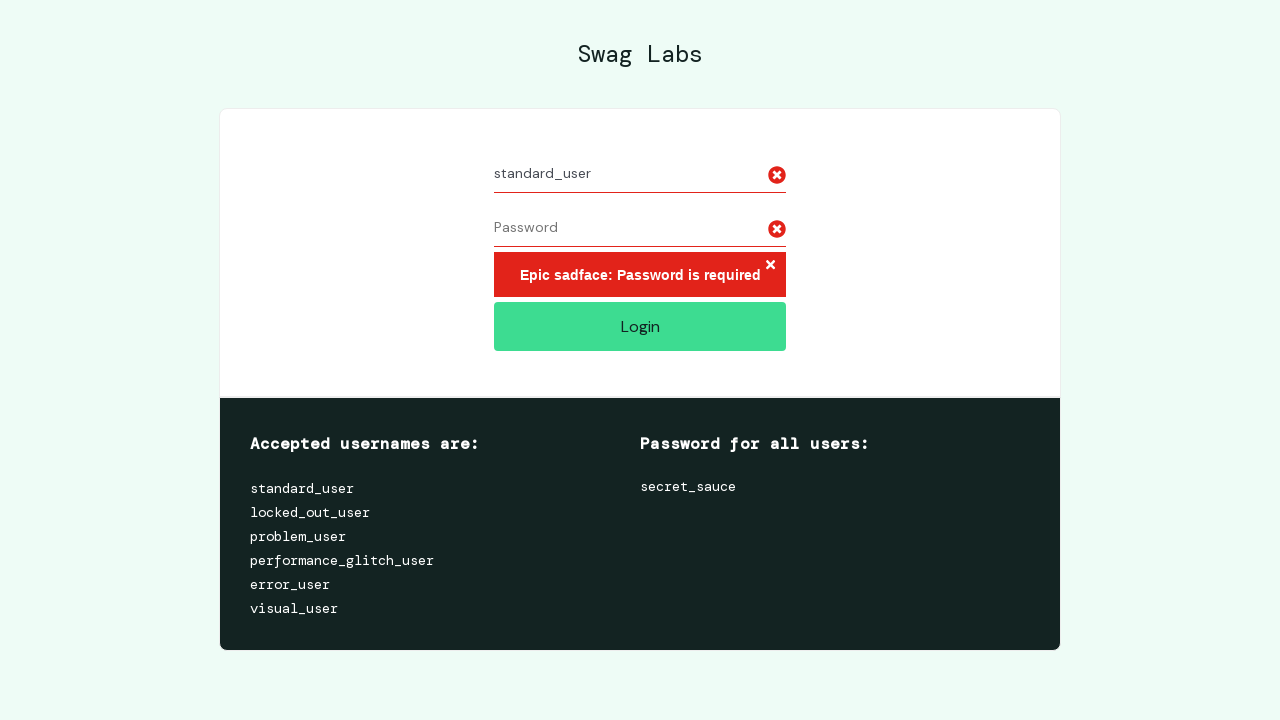